Tests right-click (context click) functionality on a button element on the open.qa website

Starting URL: http://open.qa/

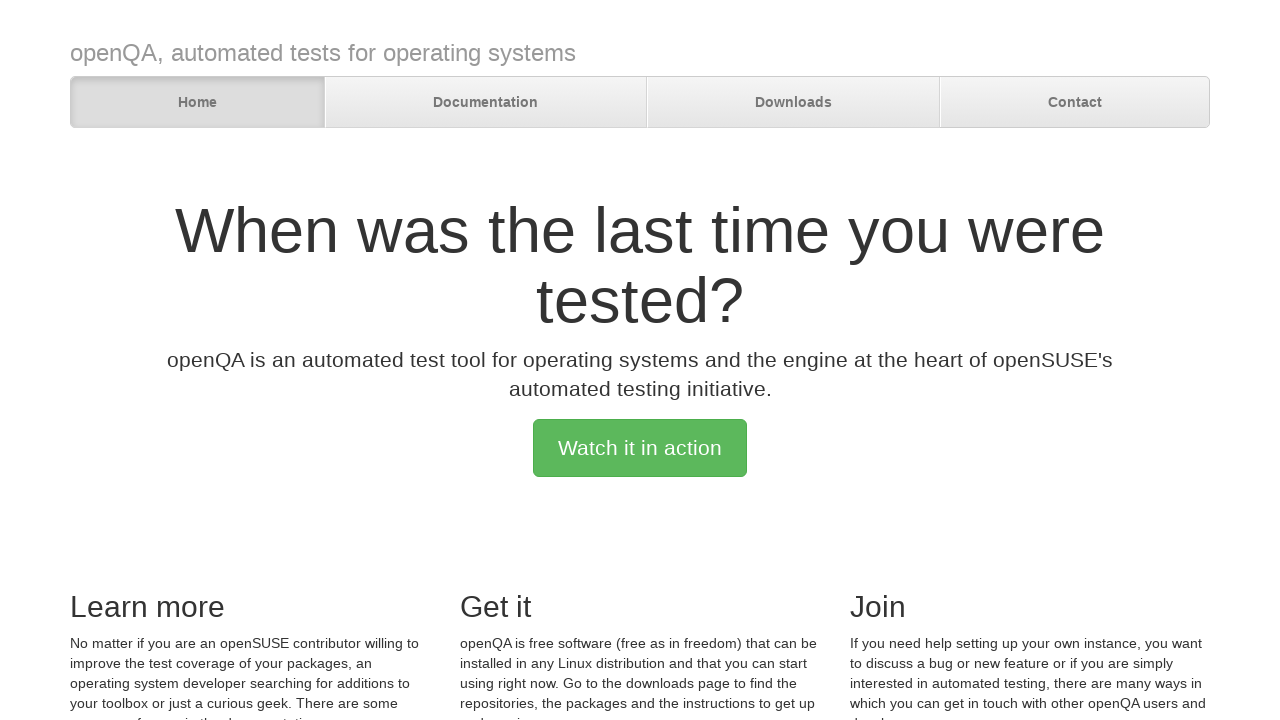

Button element is visible and ready
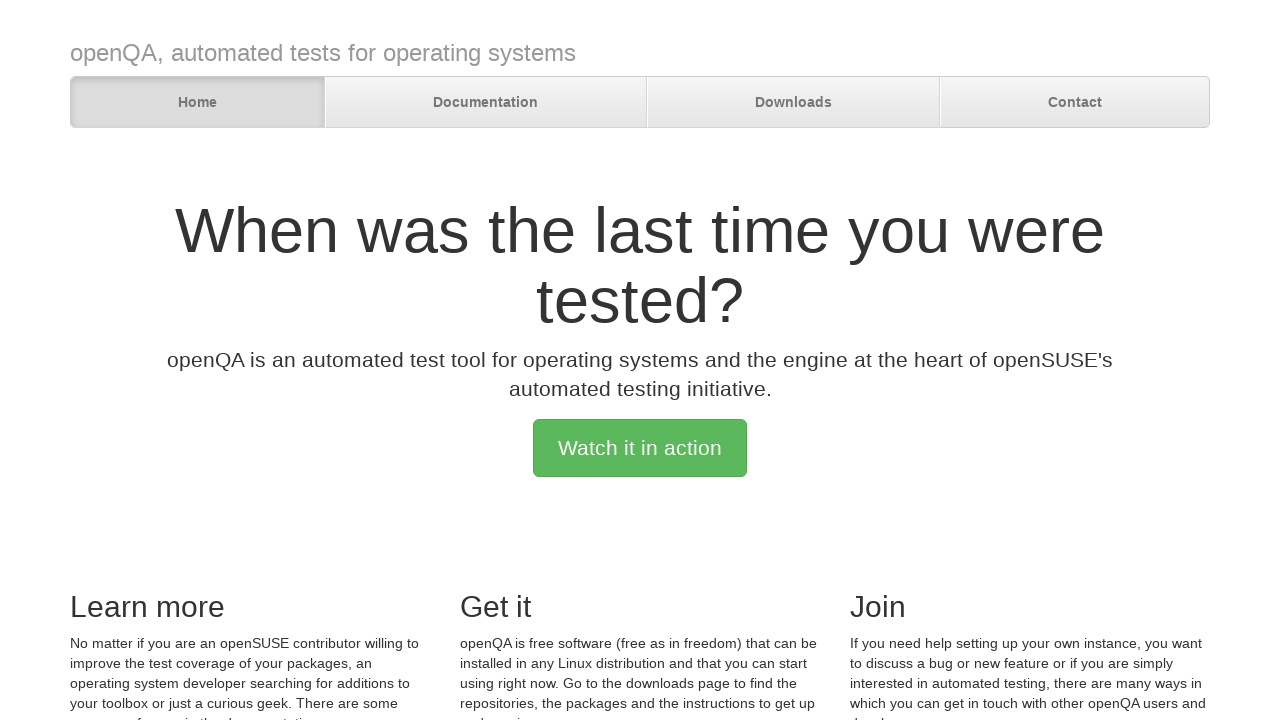

Right-clicked on the button element at (640, 448) on xpath=//a[@class='btn btn-lg btn-success']
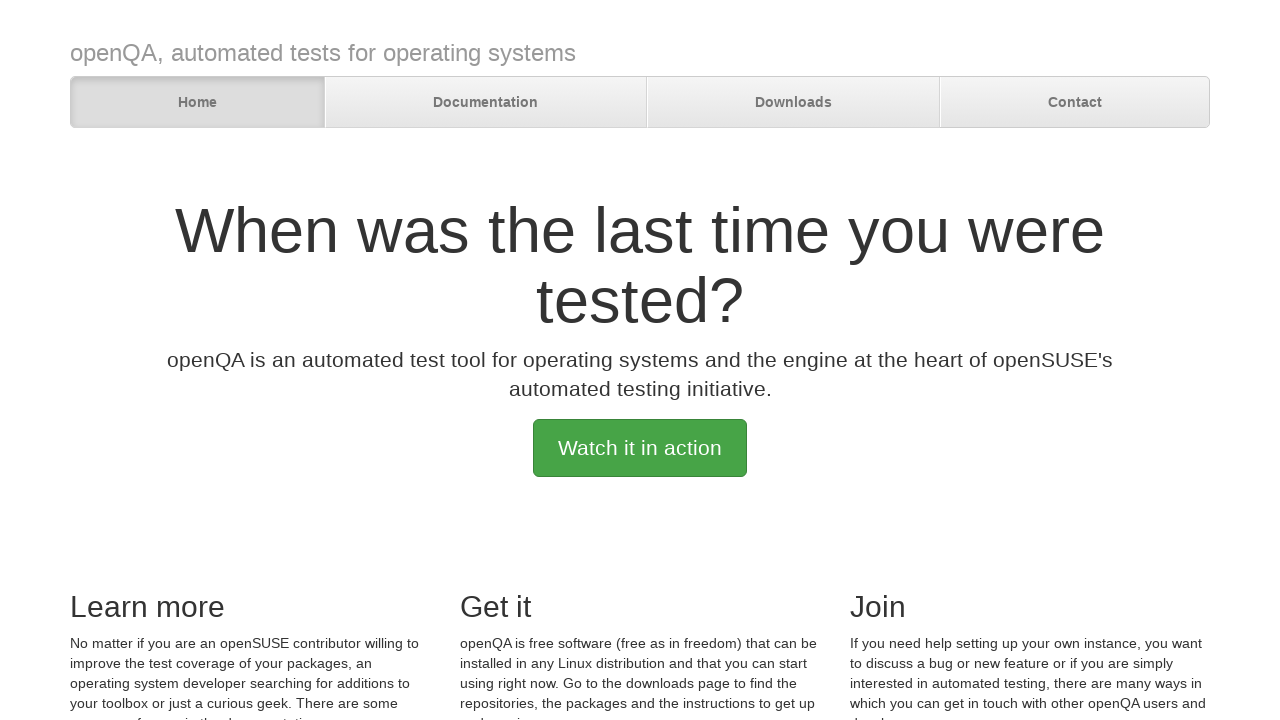

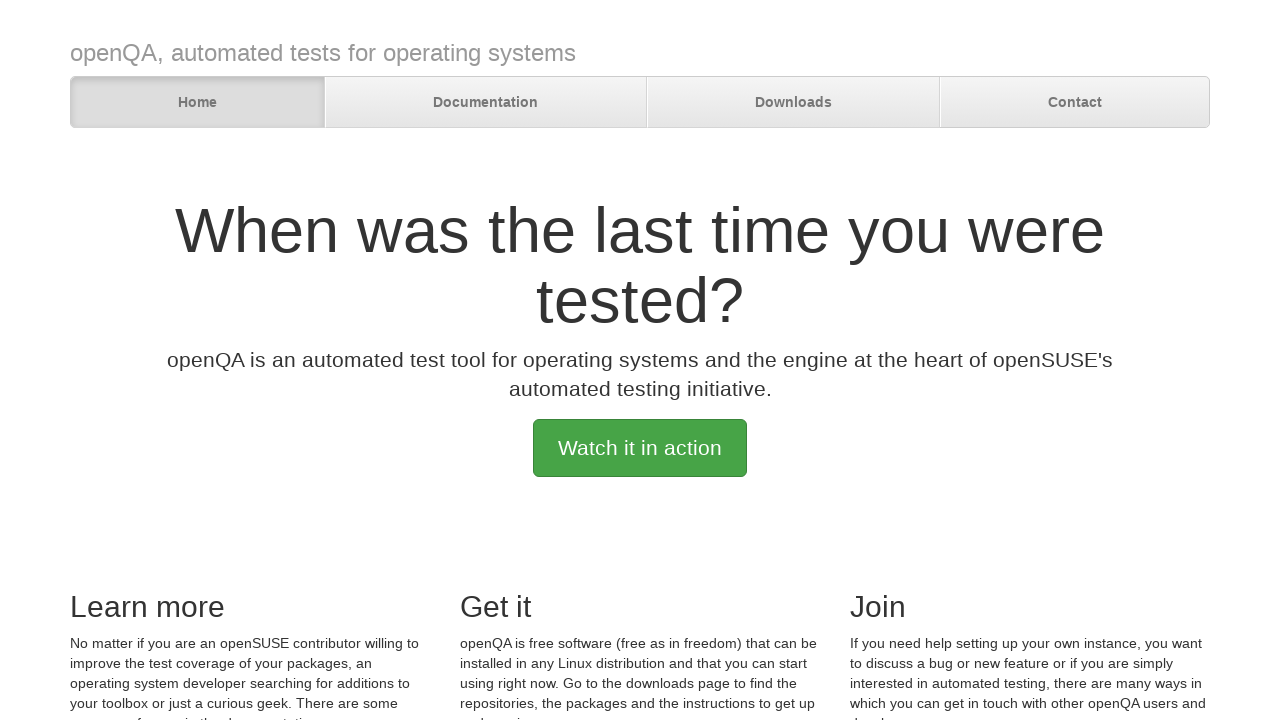